Tests multiple window handling by clicking links to open new windows, switching between them, and finding specific content in one of the windows

Starting URL: https://omayo.blogspot.com/

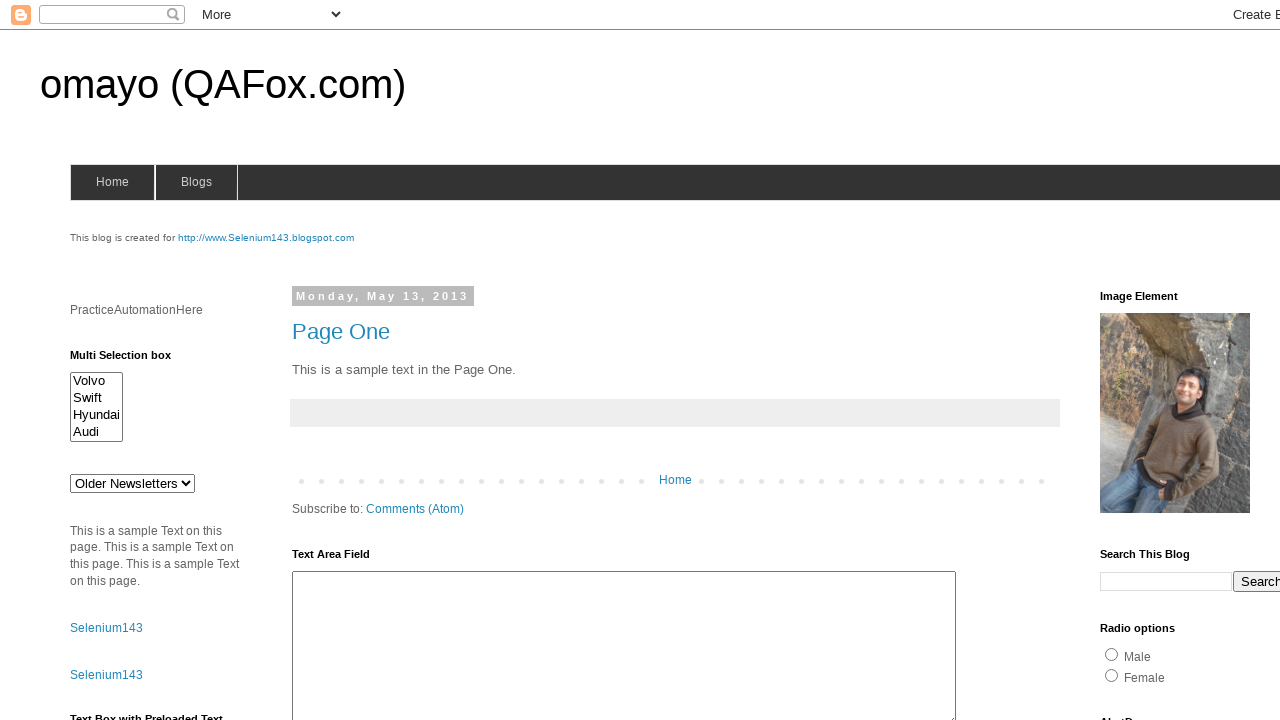

Stored the main page context
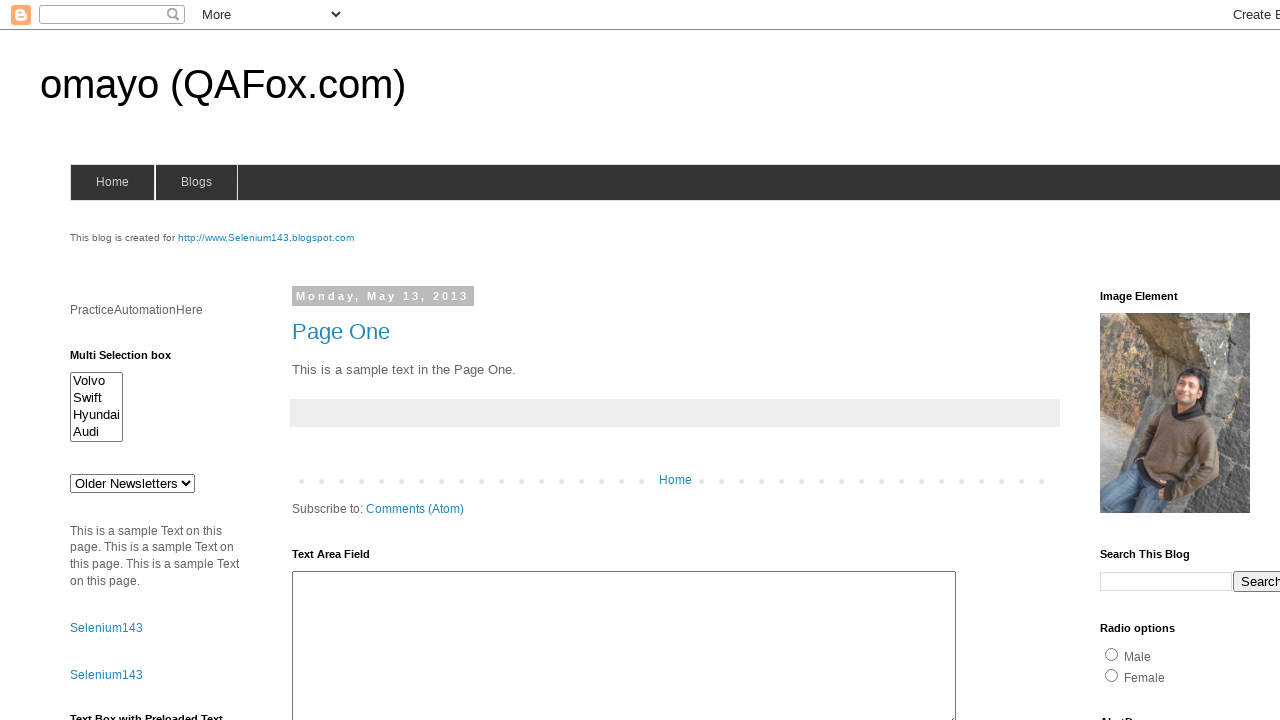

Clicked link to open first new window (Selenium143.blogspot.com) at (266, 238) on xpath=//a[text()='http://www.Selenium143.blogspot.com']
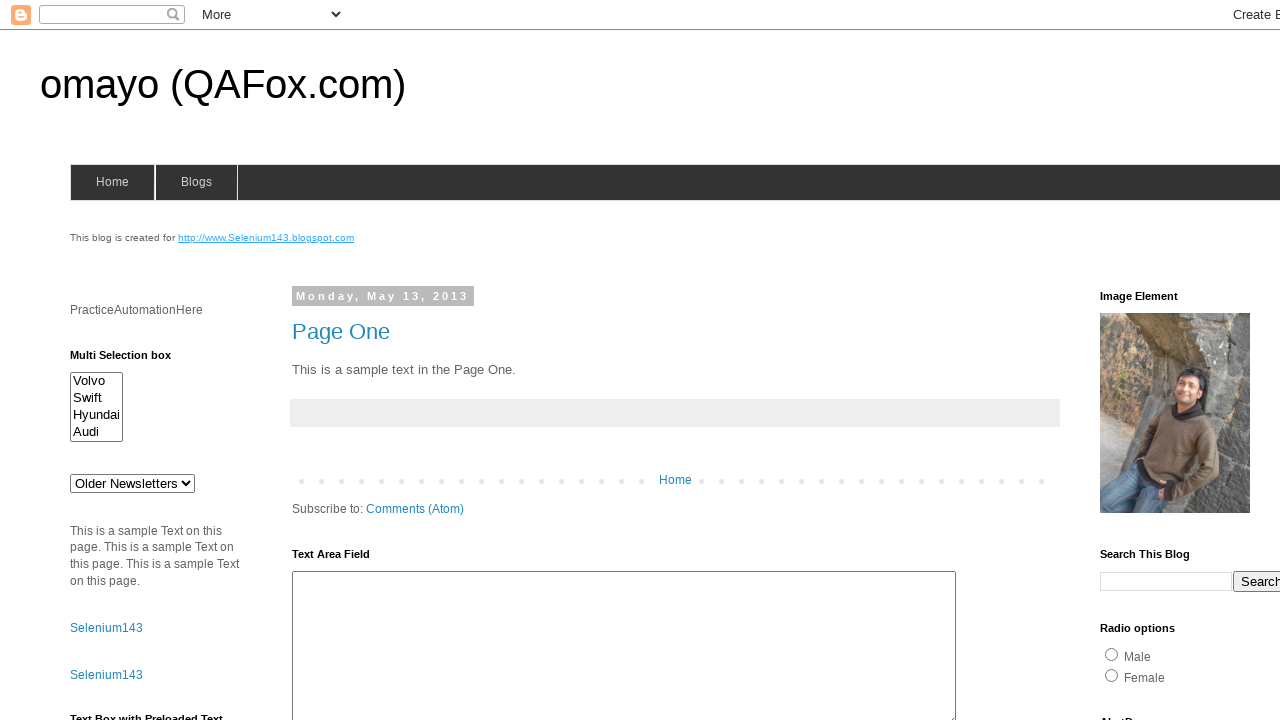

Clicked sidebar element to open second new window at (160, 361) on xpath=//div[@id='sidebar-left-1']/div[17]/div/p
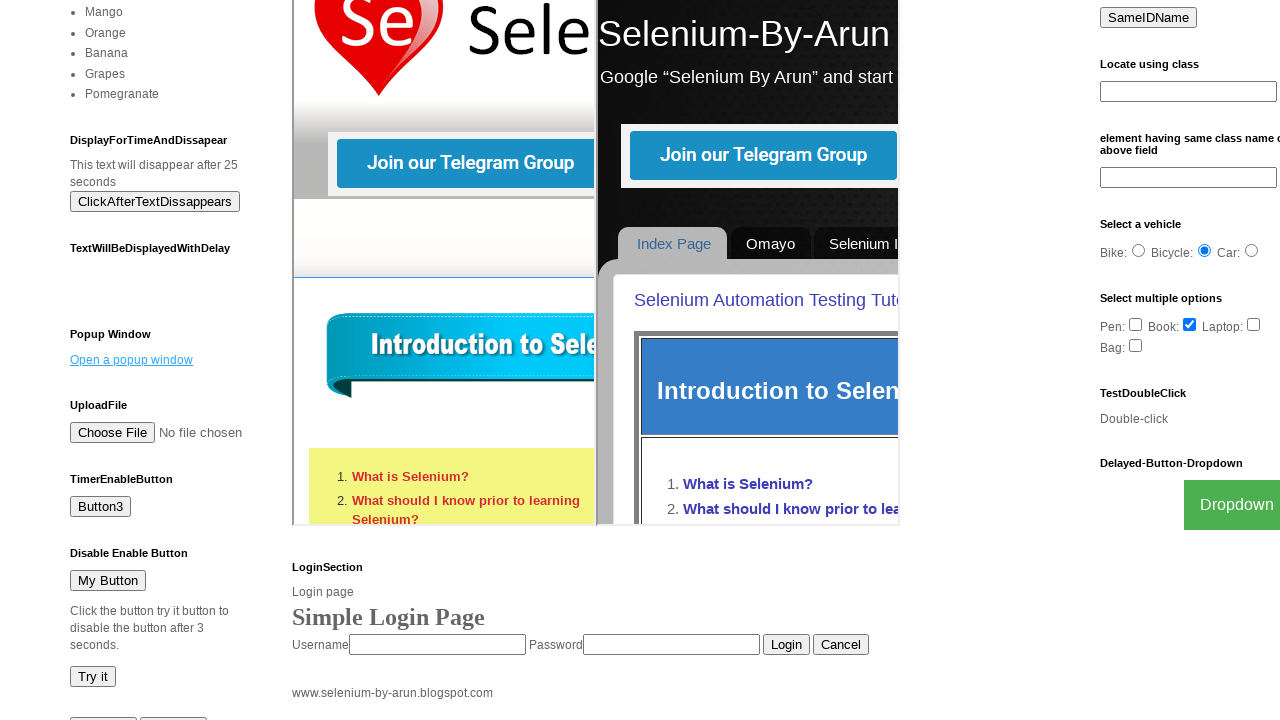

Retrieved all open pages from context
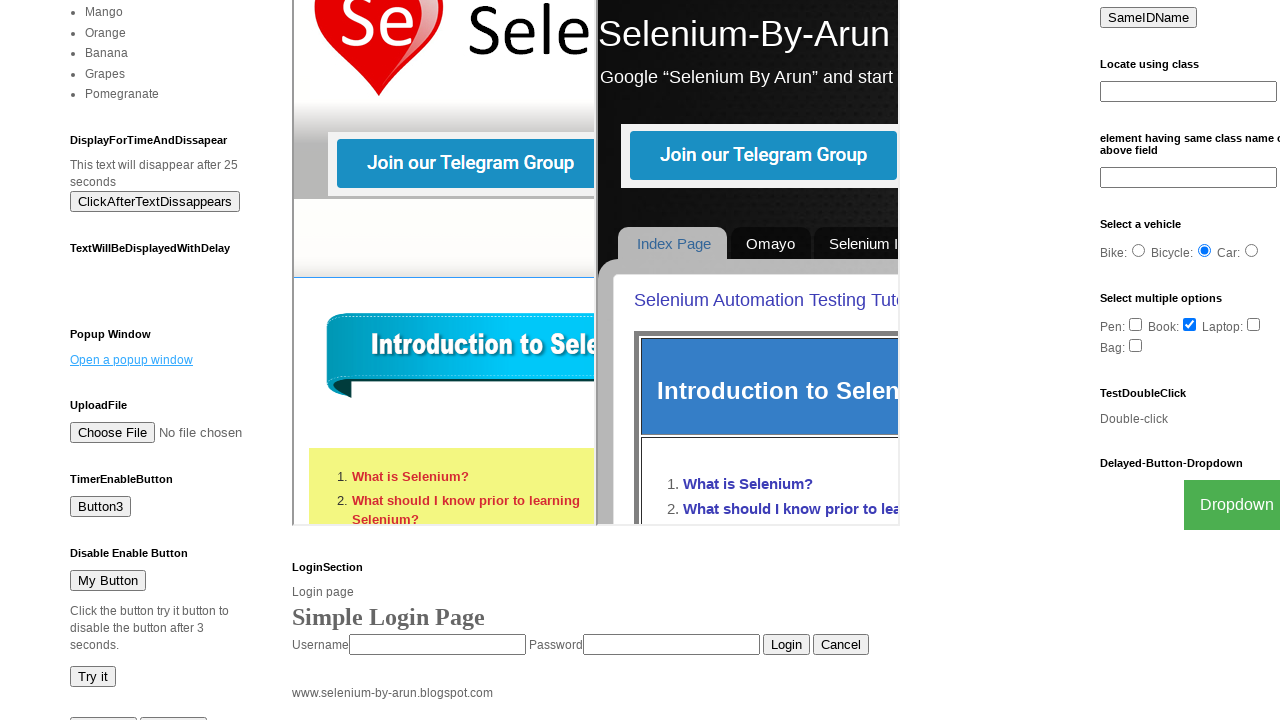

Found target element in window with text: New Window
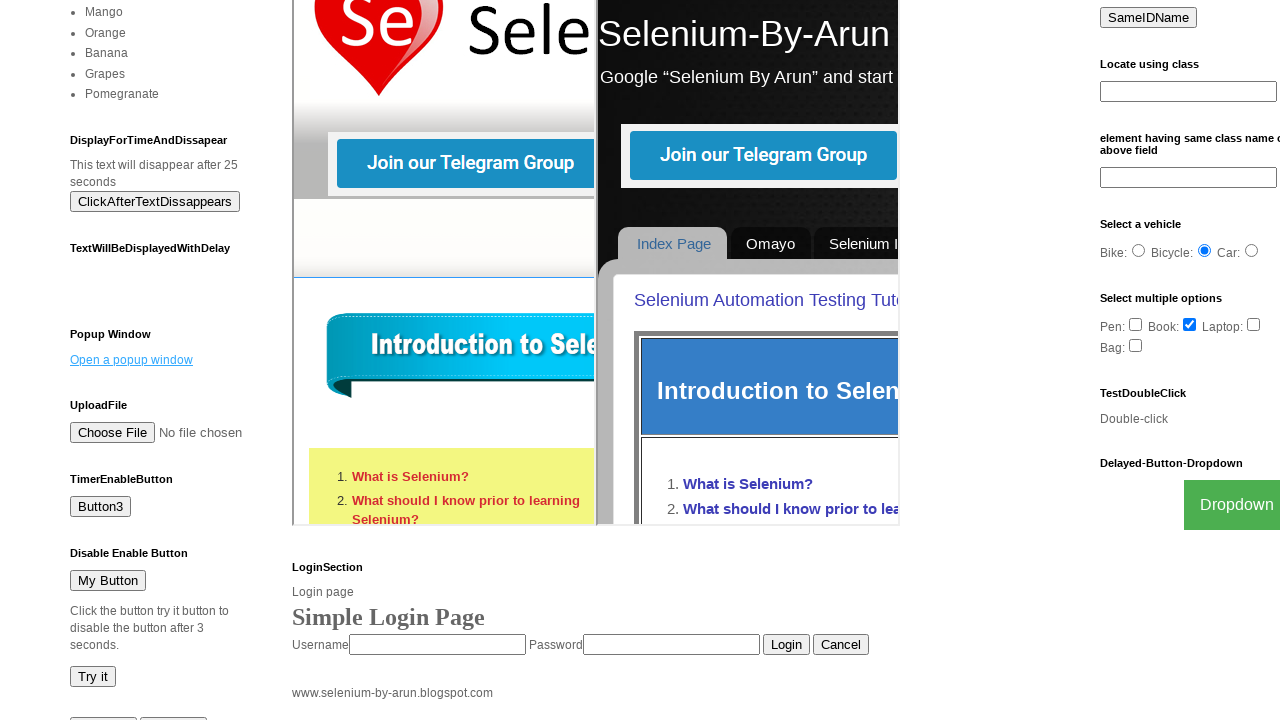

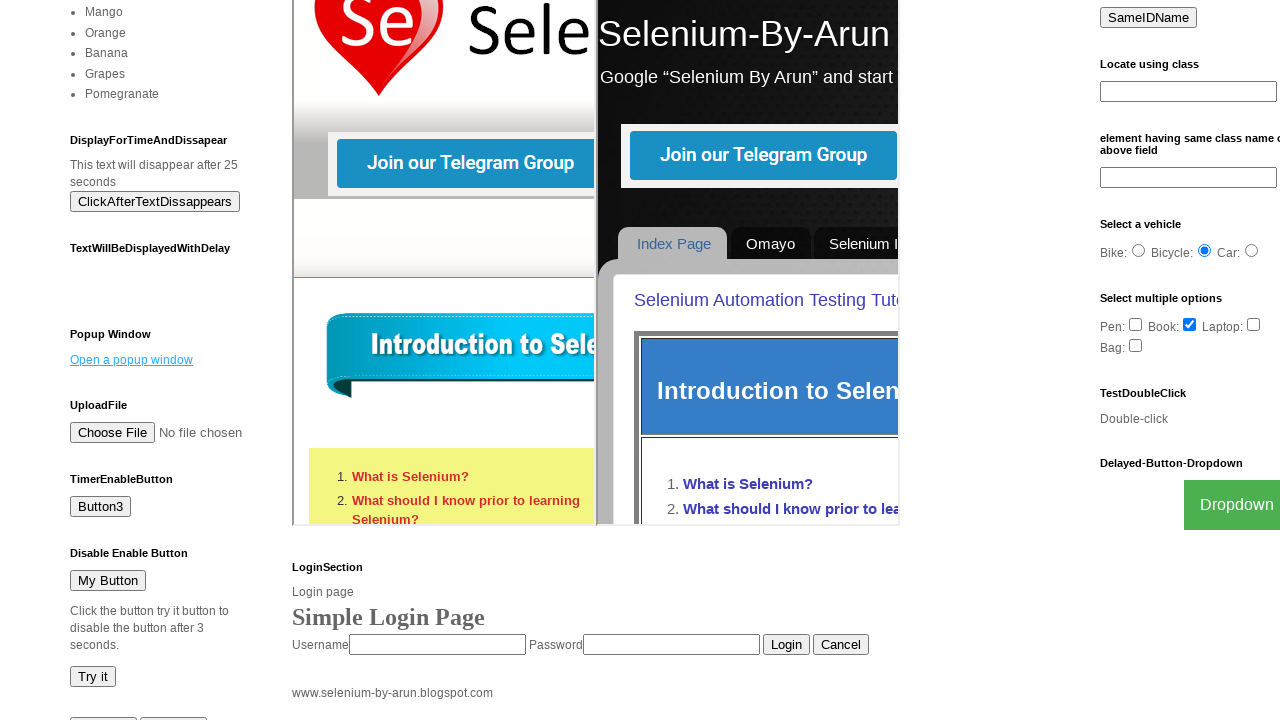